Tests radio button interaction on W3Schools by switching to an iframe and clicking a radio button if it's not already selected

Starting URL: https://www.w3schools.com/tags/tryit.asp?filename=tryhtml5_input_type_radio

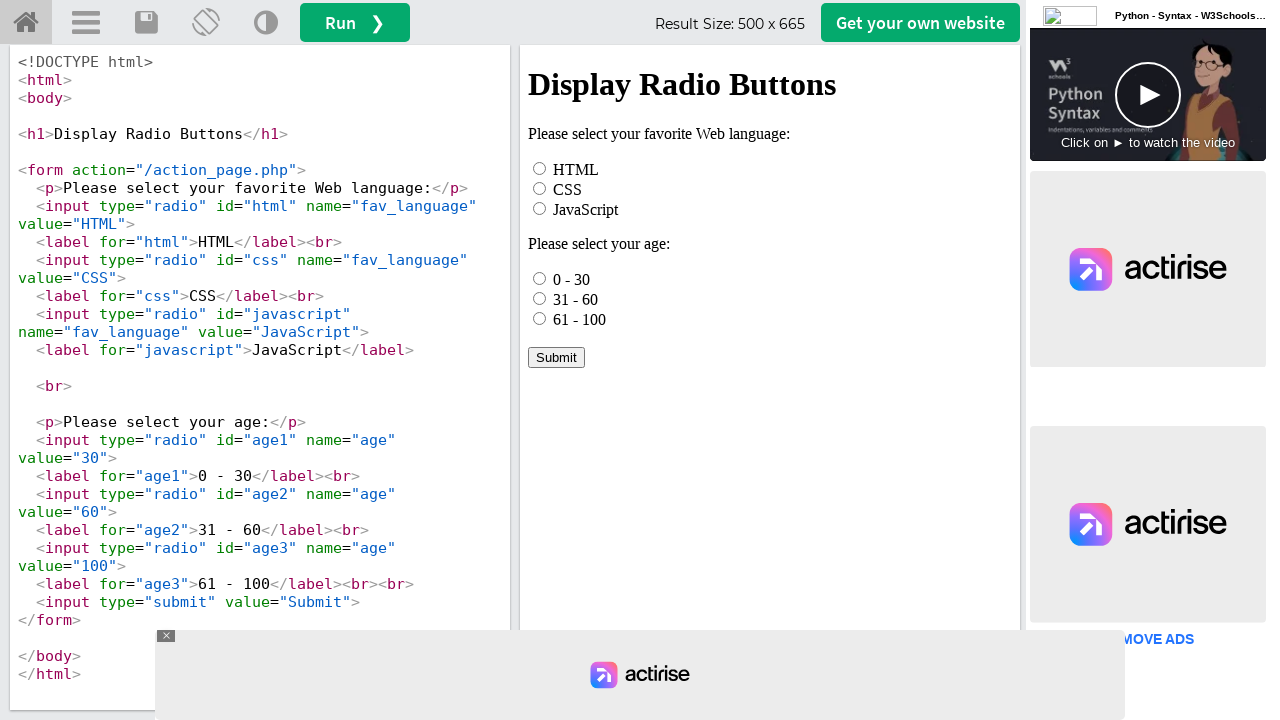

Located iframe with ID 'iframeResult'
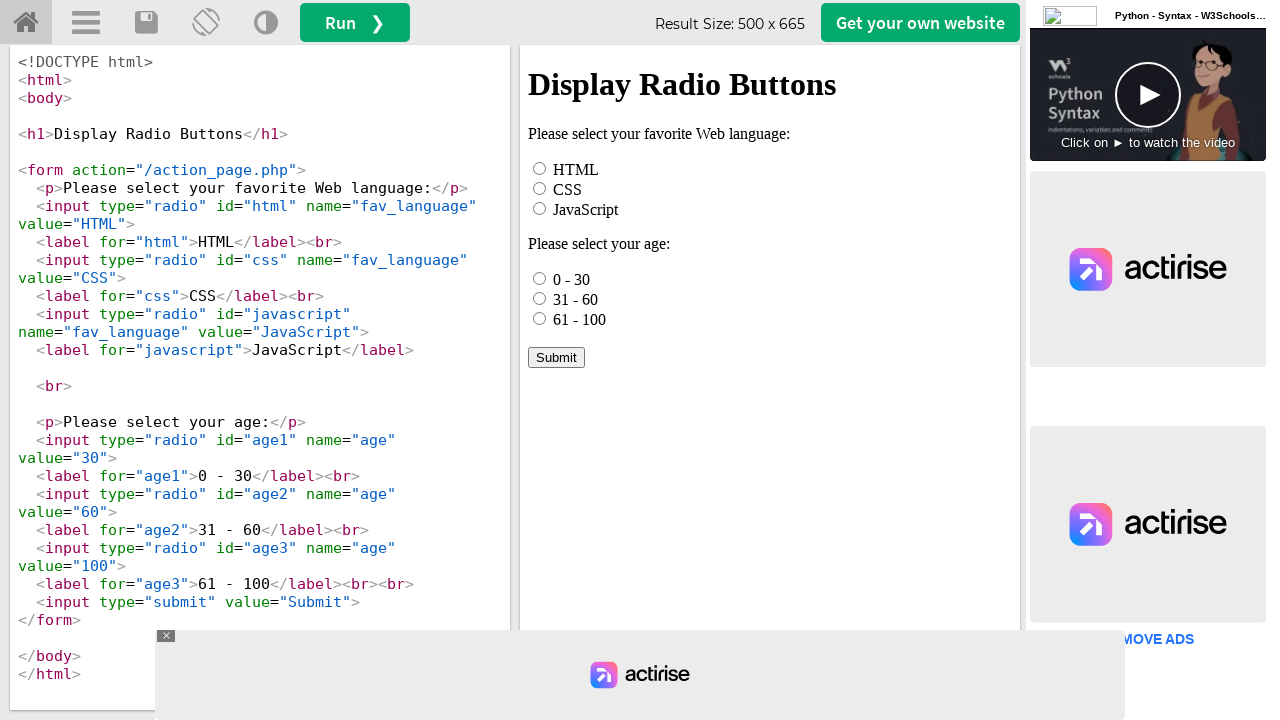

Located radio button element with ID 'html' in iframe
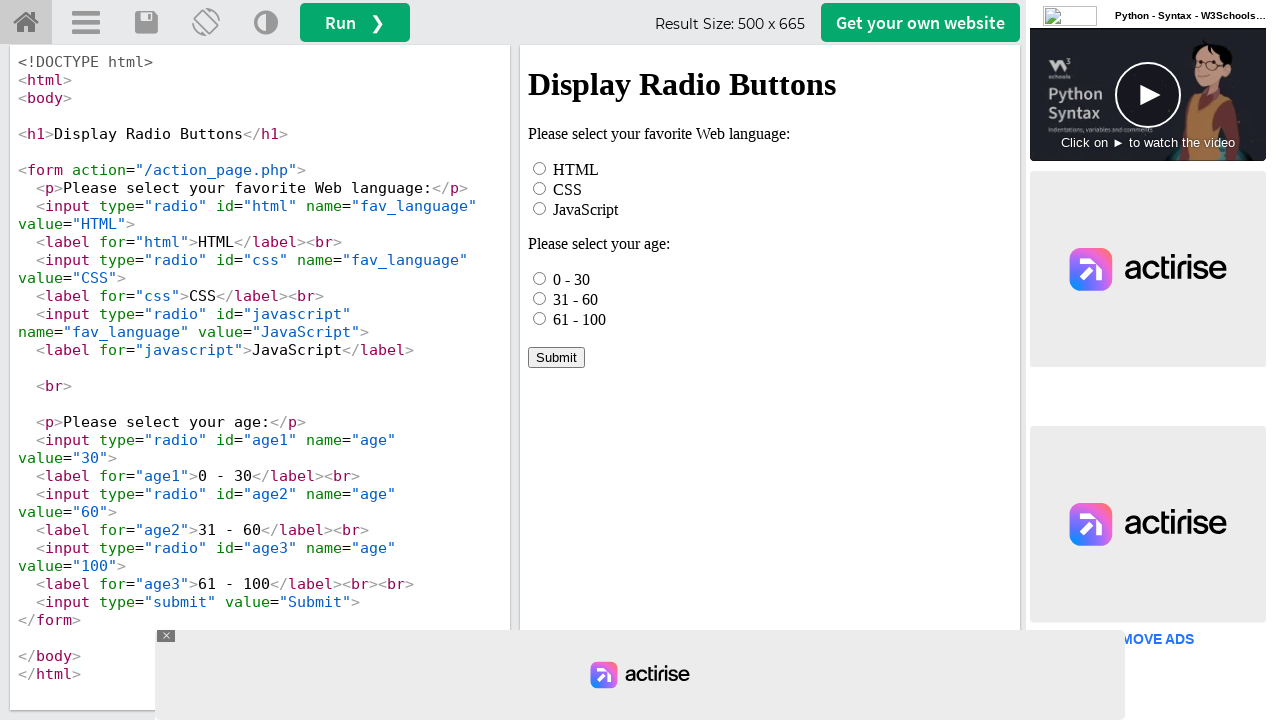

Radio button was not selected, clicked to select it at (540, 168) on #iframeResult >> internal:control=enter-frame >> xpath=//*[@id="html"]
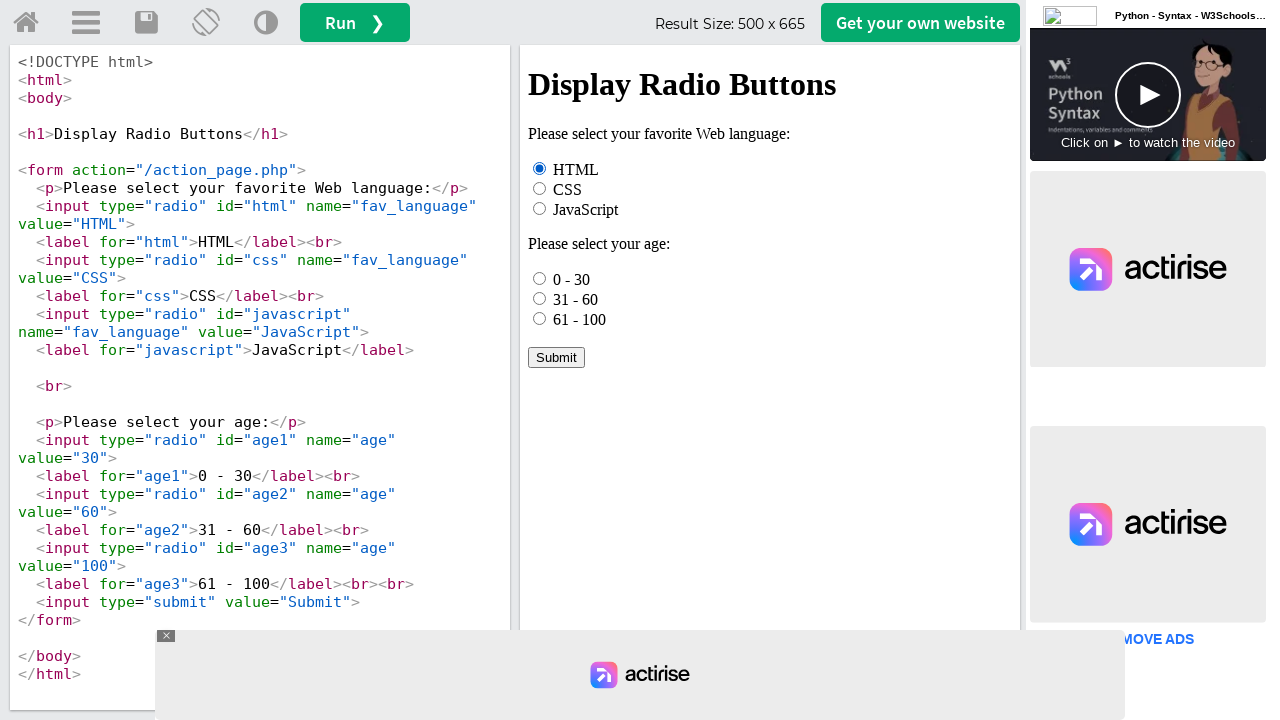

Waited 1000ms for any state changes
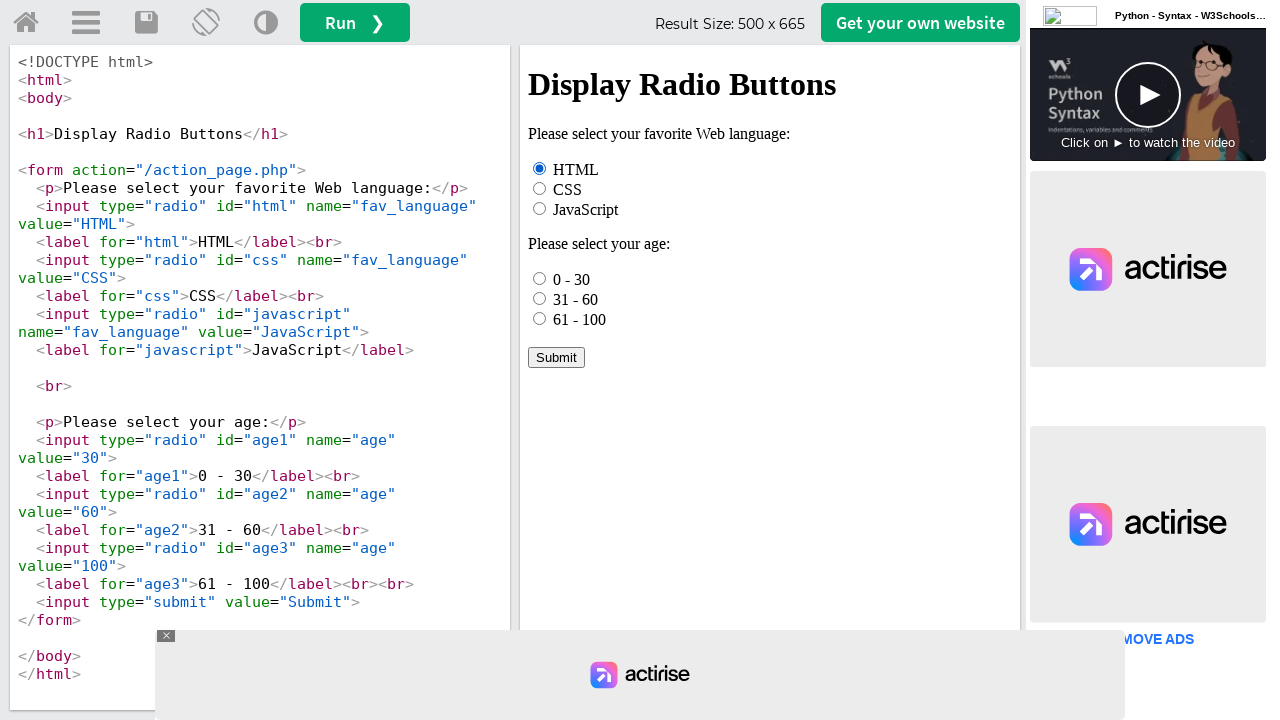

Radio button is confirmed to be selected
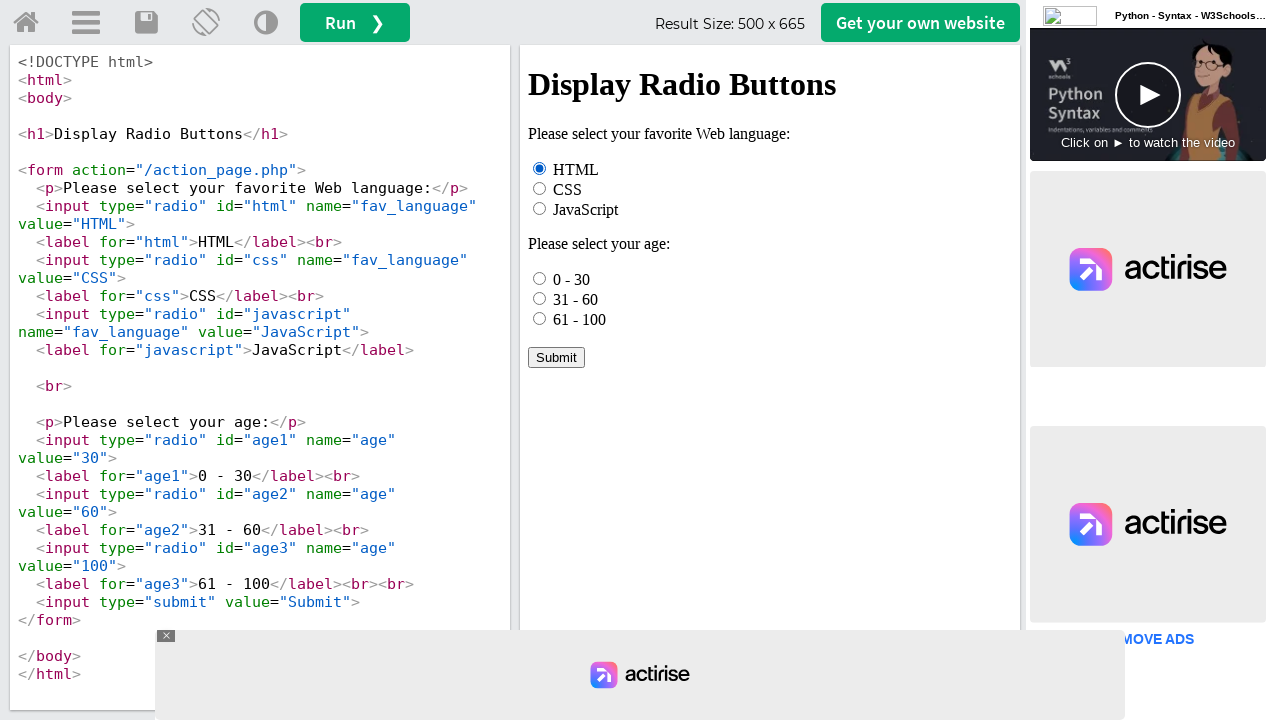

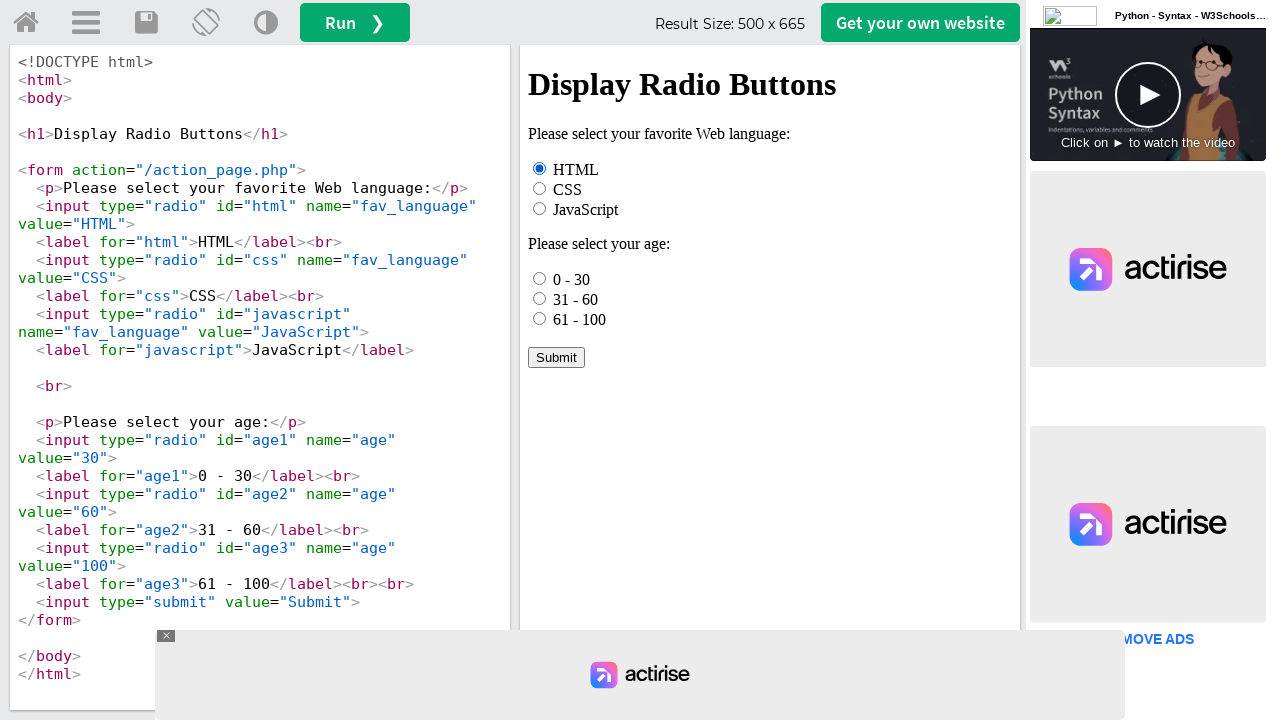